Tests a math calculation form by reading an input value from the page, computing log(abs(12*sin(x))), filling in the answer, checking a robot checkbox, selecting a radio button, and submitting the form.

Starting URL: https://suninjuly.github.io/math.html

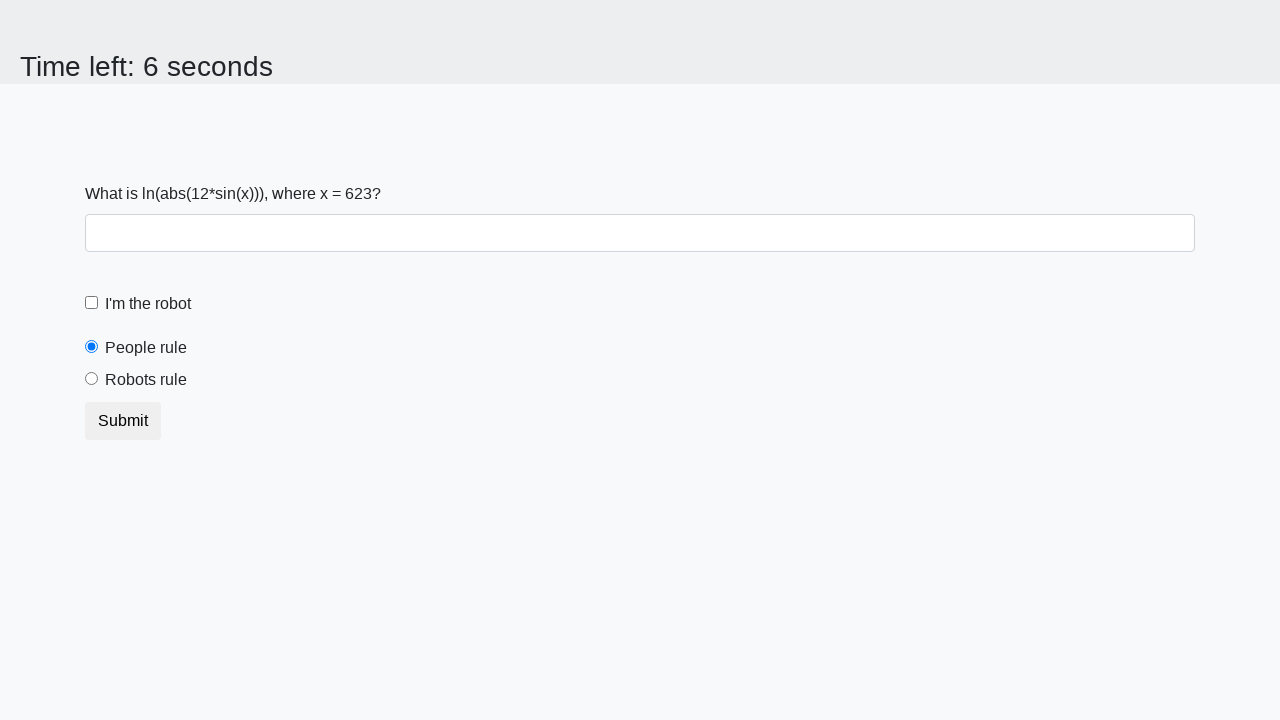

Located the input value element
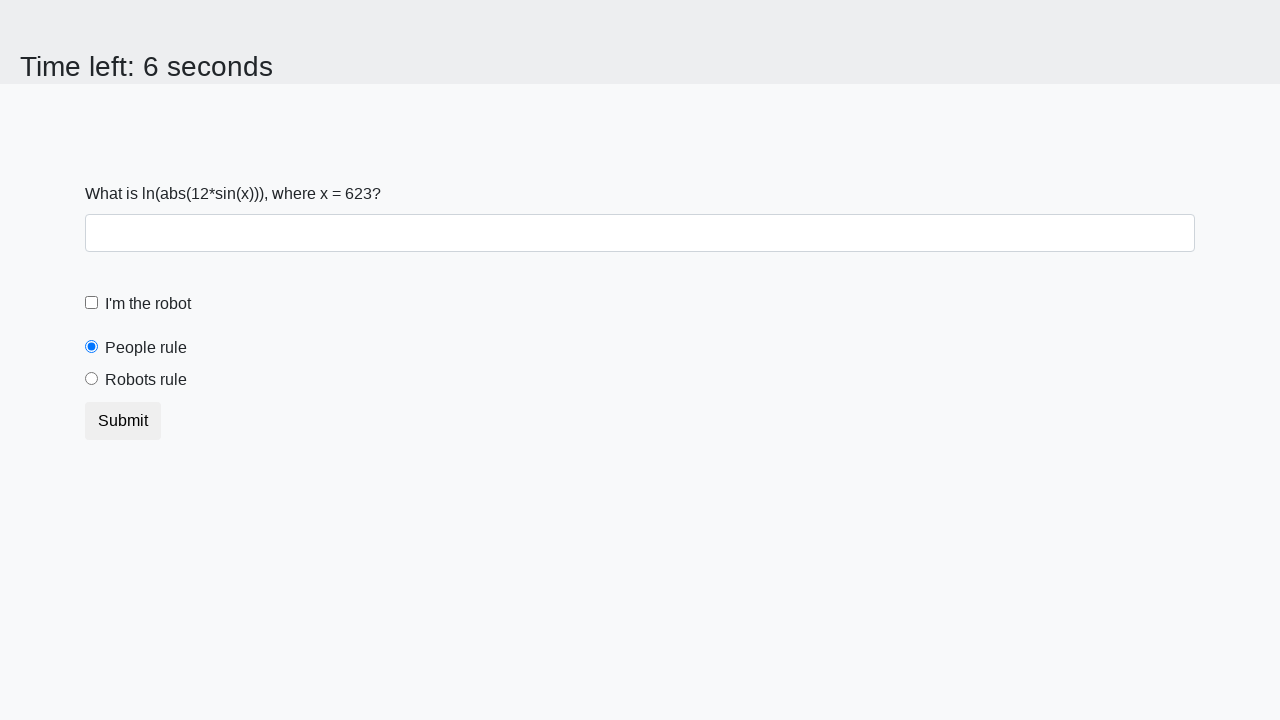

Read x value from page: 623
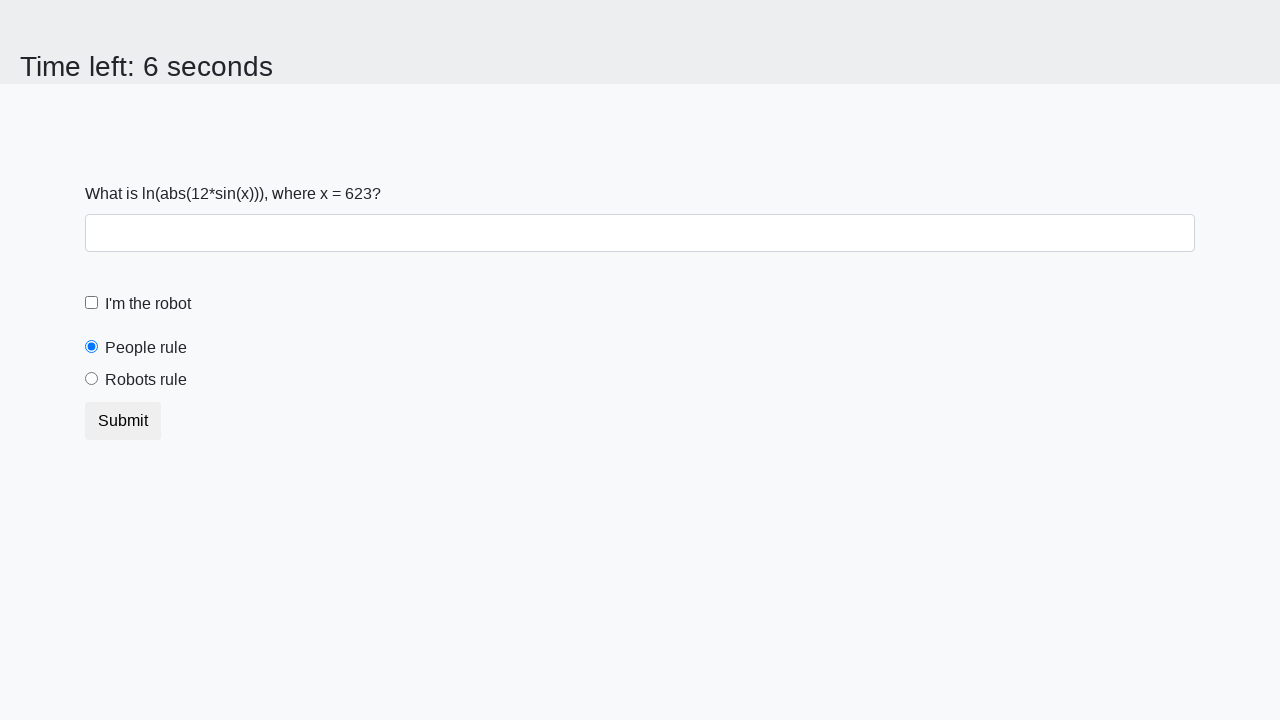

Calculated log(abs(12*sin(623))) = 2.2887119256626525
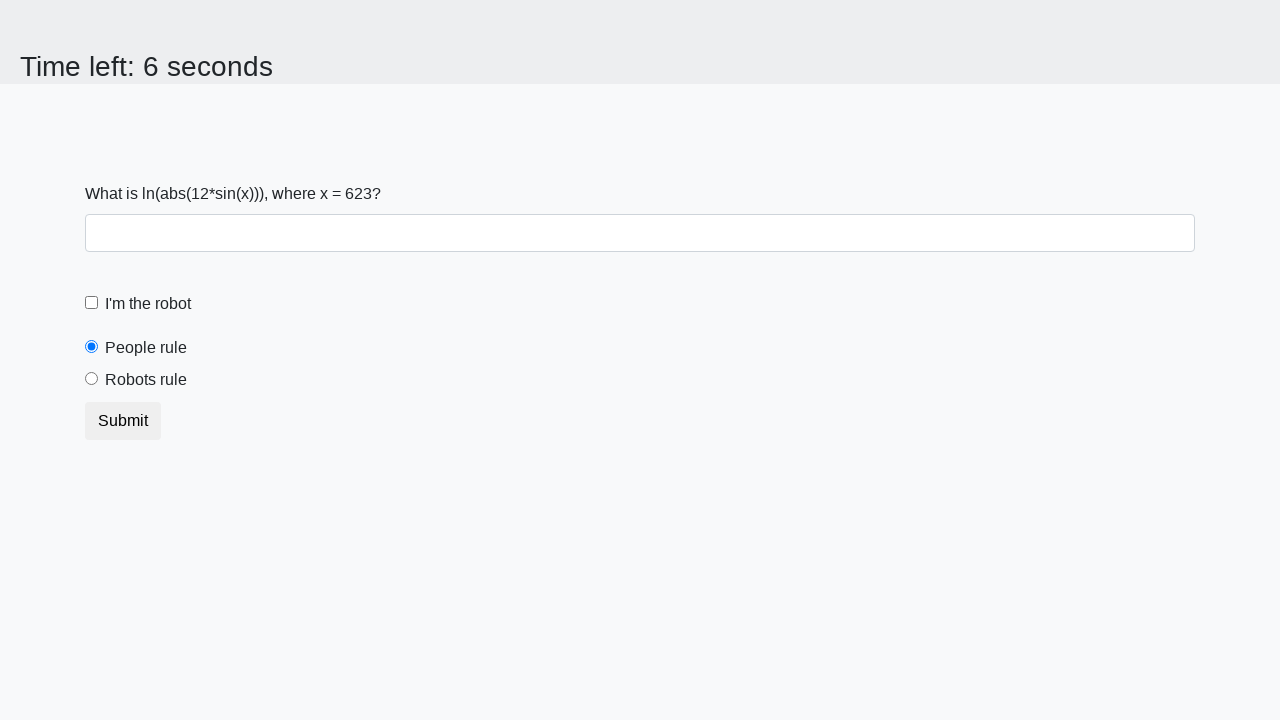

Filled answer field with calculated value: 2.2887119256626525 on #answer
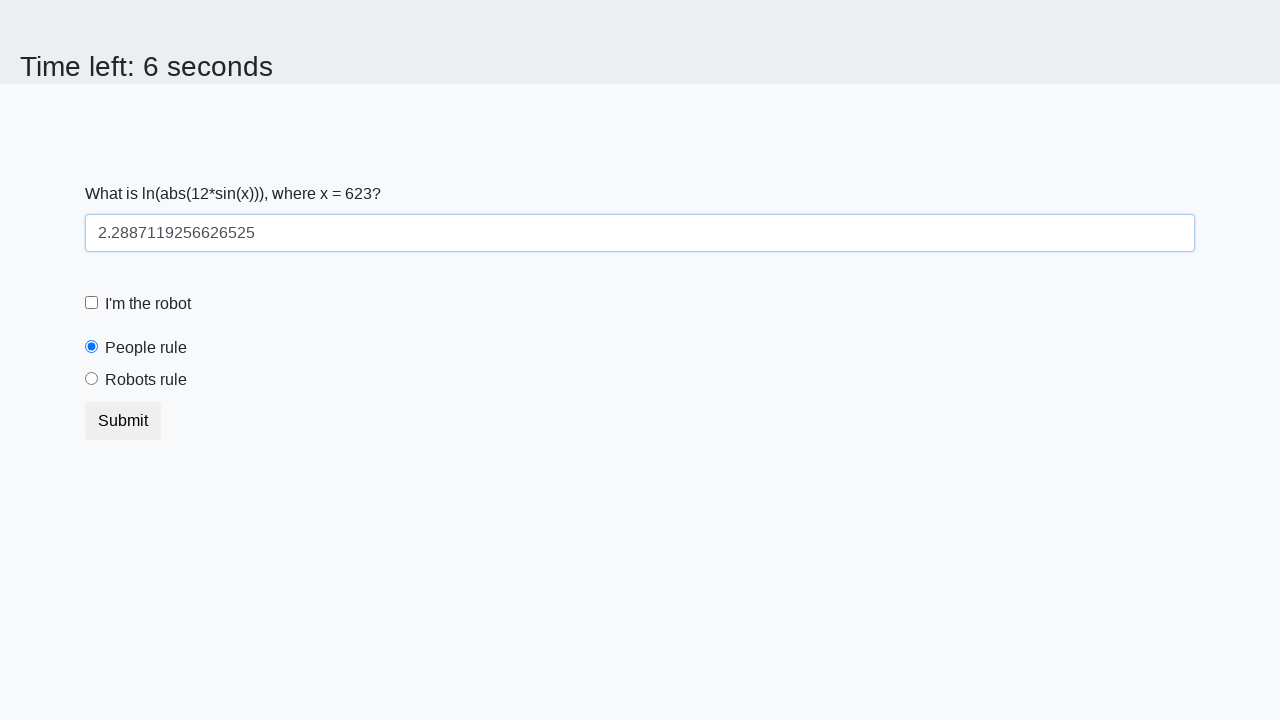

Checked the robot checkbox at (92, 303) on #robotCheckbox
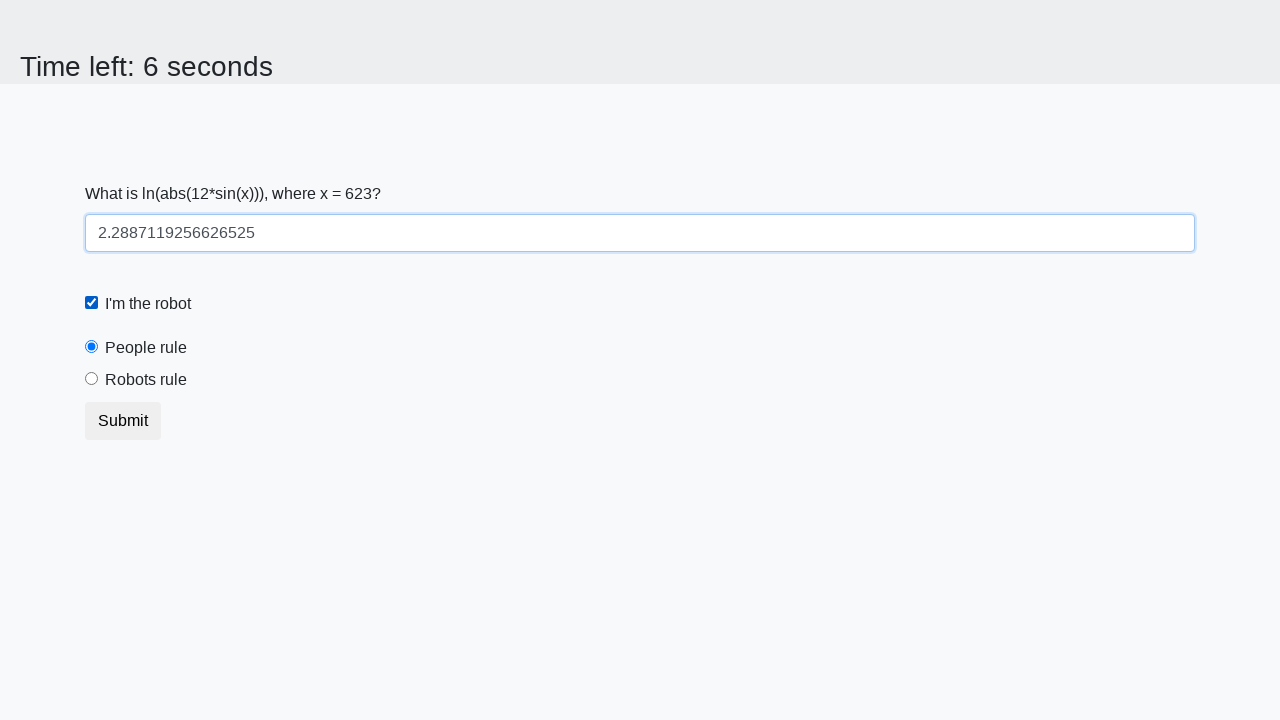

Selected the robots rule radio button at (92, 379) on #robotsRule
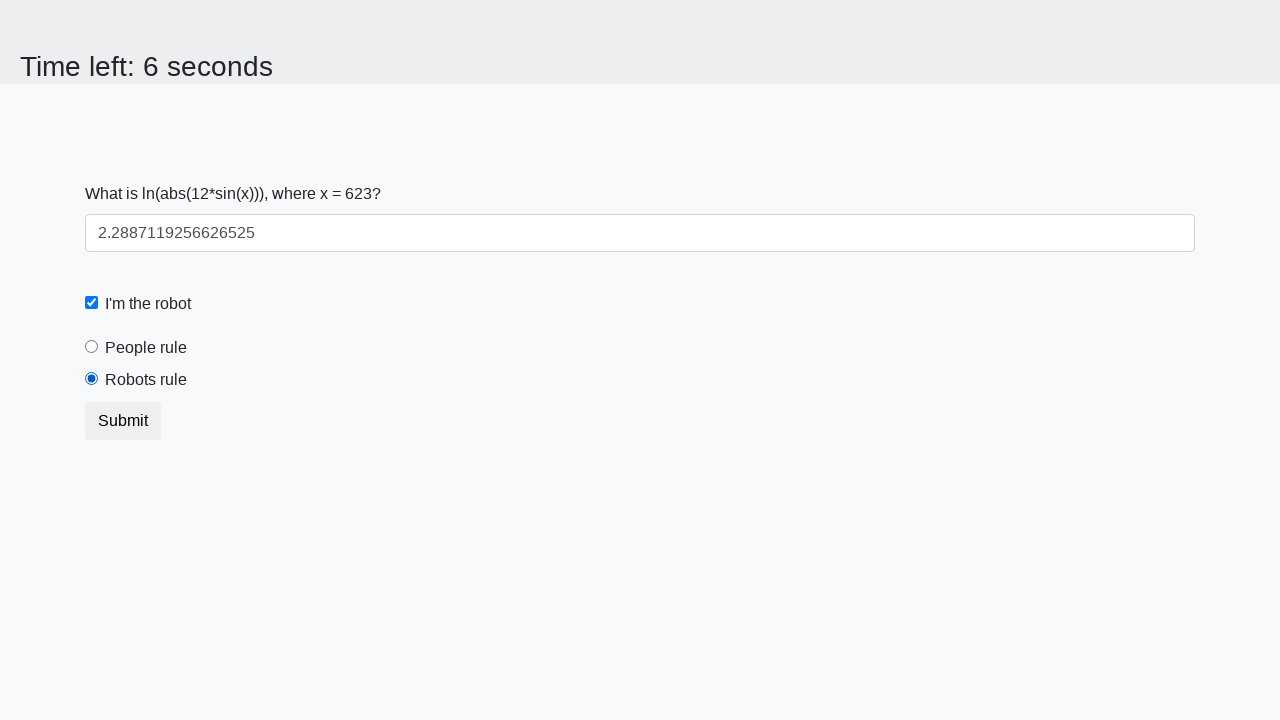

Clicked the submit button at (123, 421) on .btn.btn-default
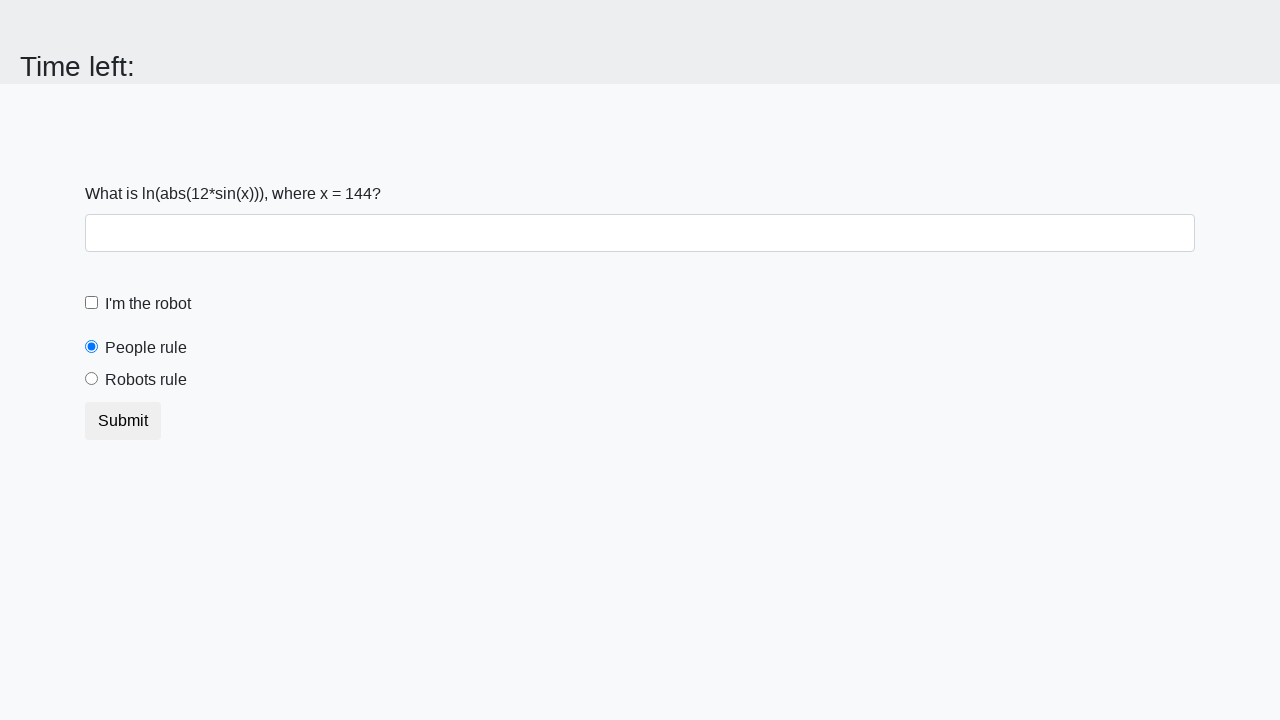

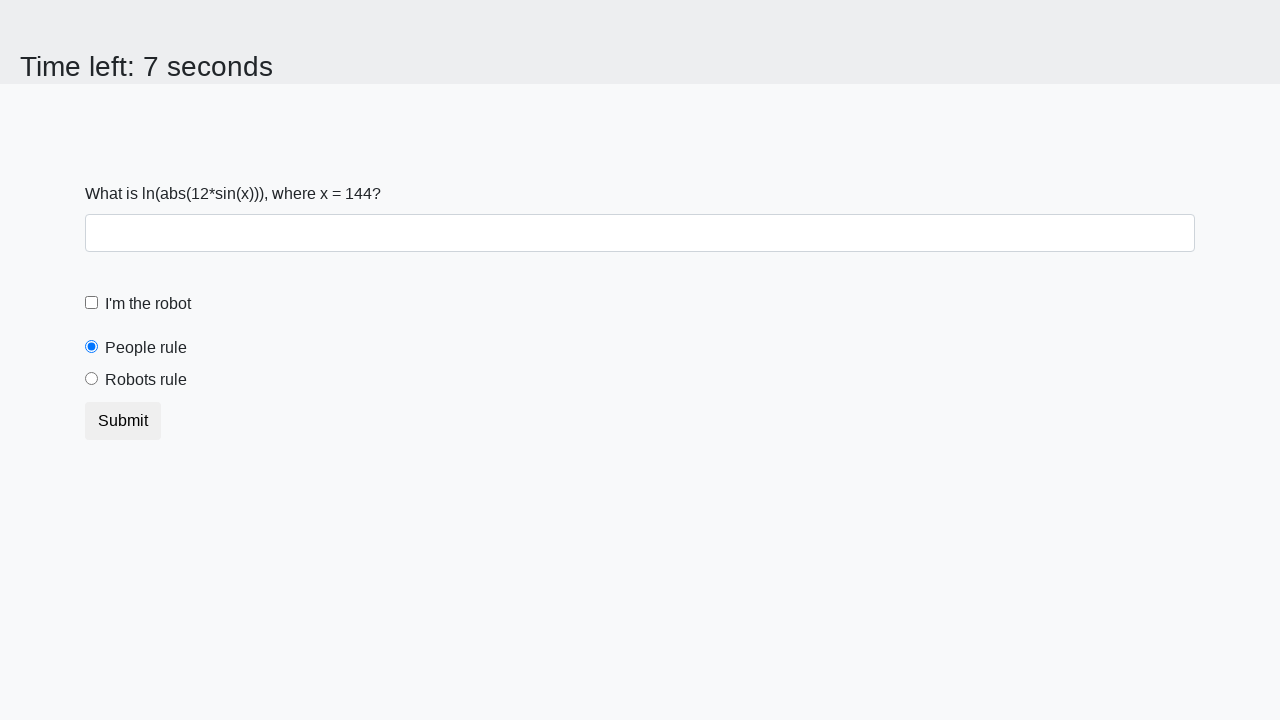